Tests alert functionality by clicking a button to trigger an alert and accepting it

Starting URL: http://demo.automationtesting.in/Alerts.html

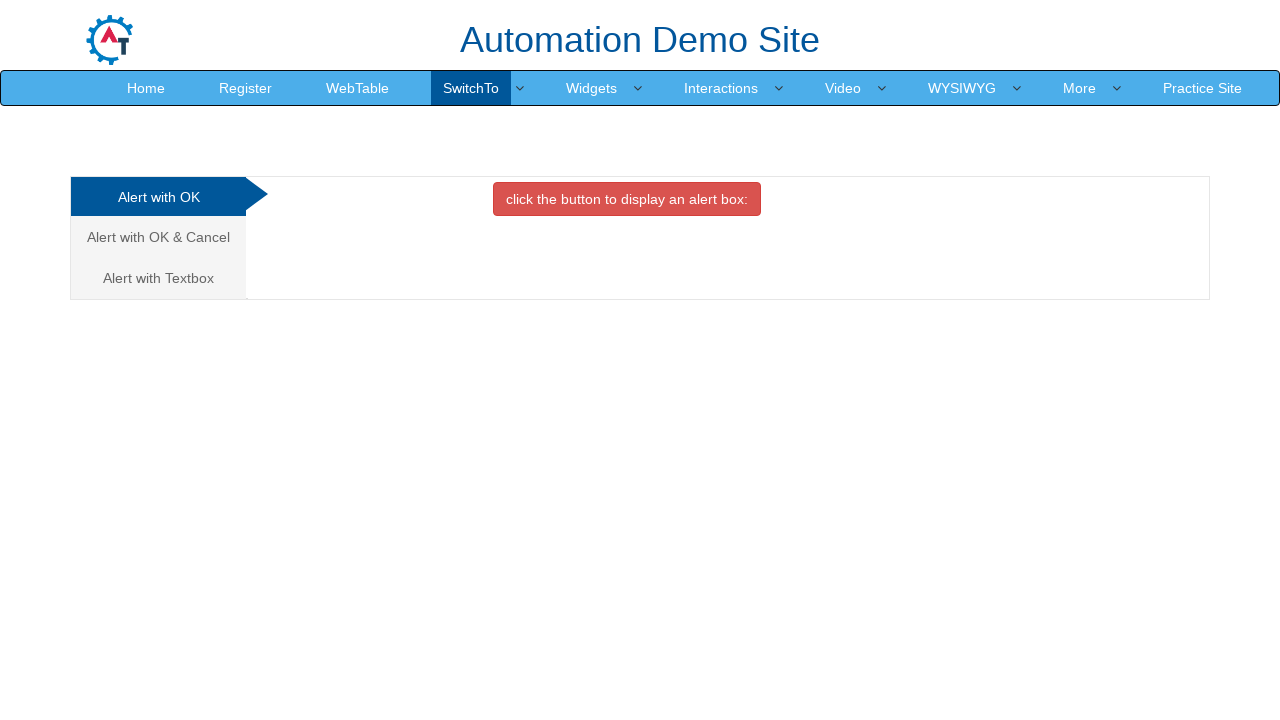

Clicked button to trigger alert at (627, 199) on xpath=//*[@id='OKTab']/button
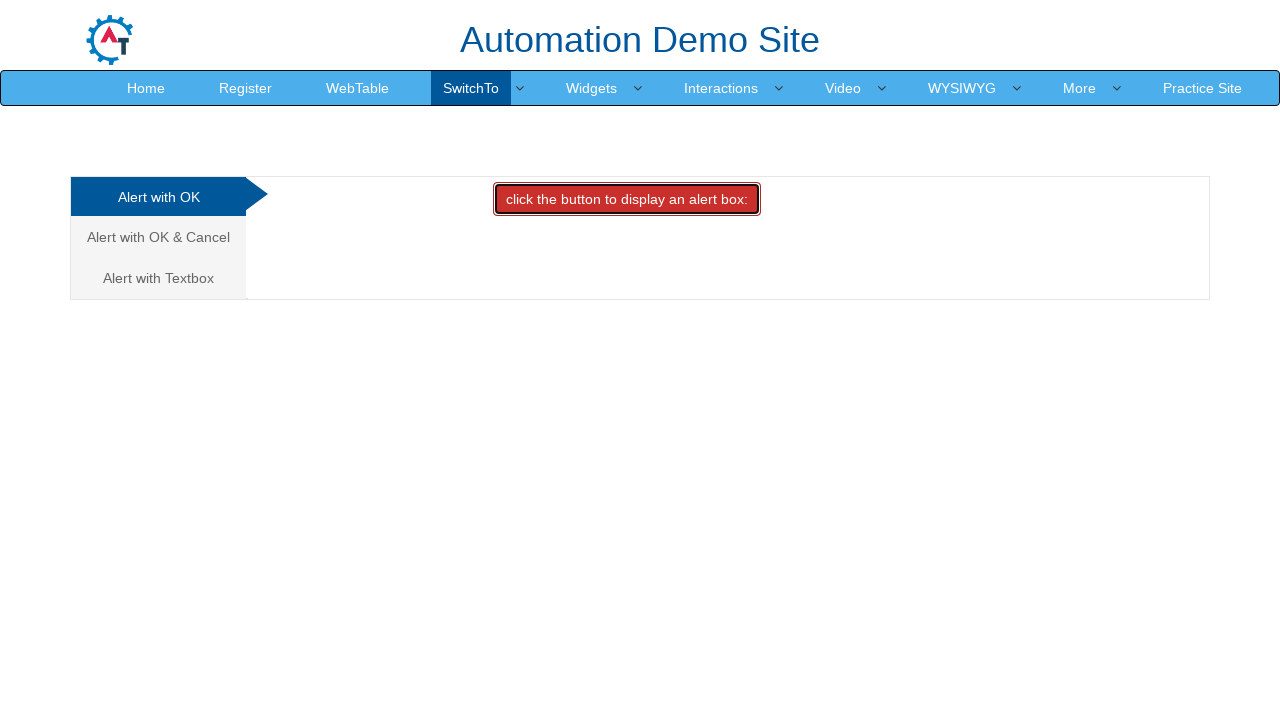

Set up dialog handler to accept alert
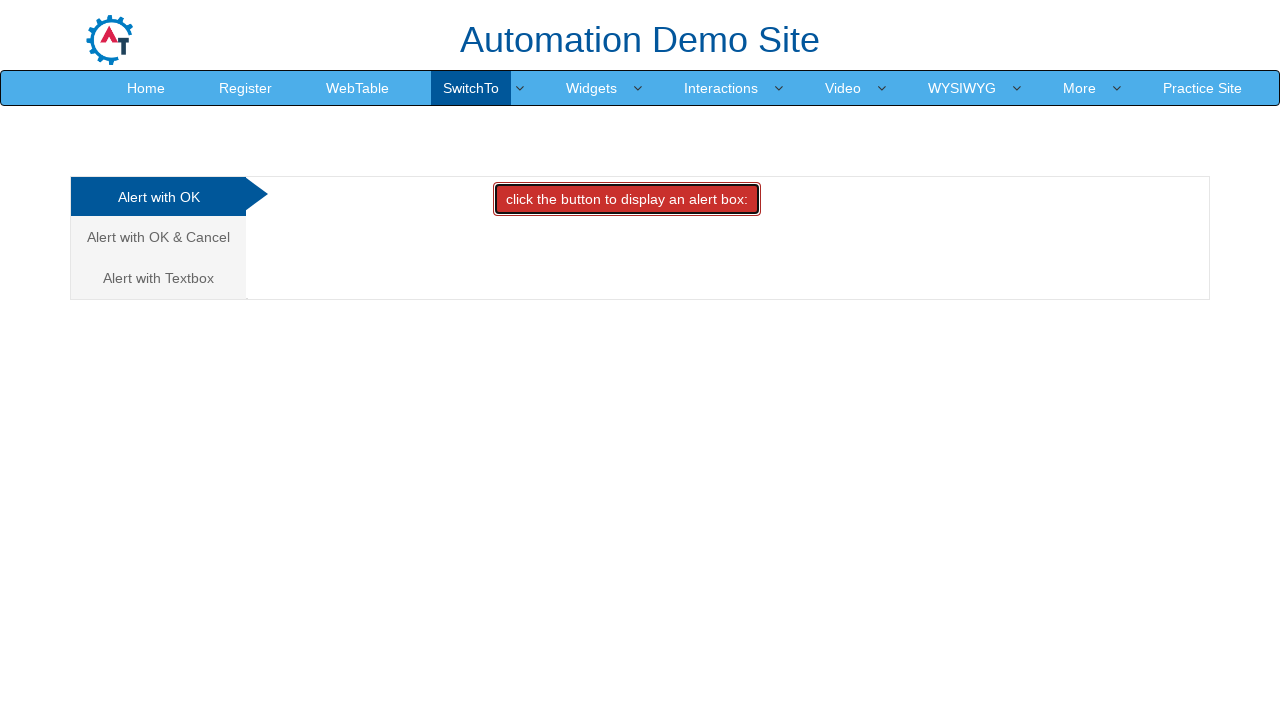

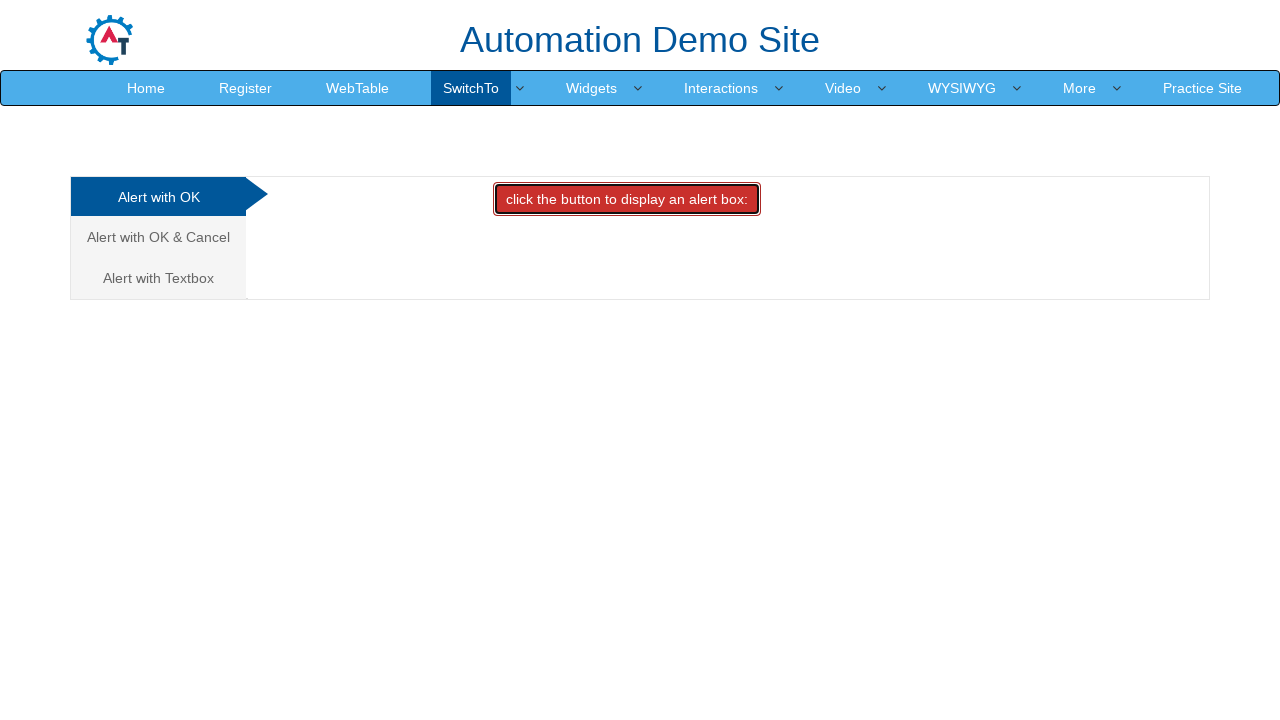